Tests a text-to-speech web application by entering multiple text phrases into a text field and clicking the speak button to generate audio output for each phrase.

Starting URL: https://tts.5e7en.me/

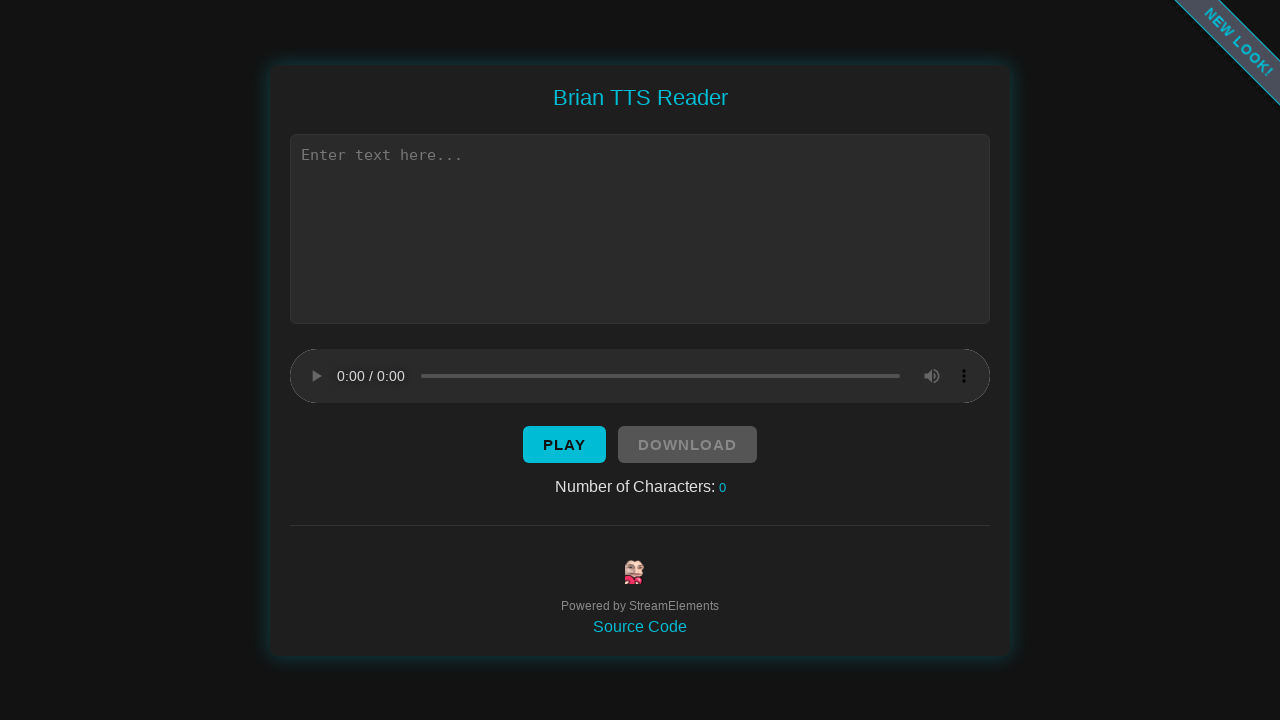

Text input field is visible and ready
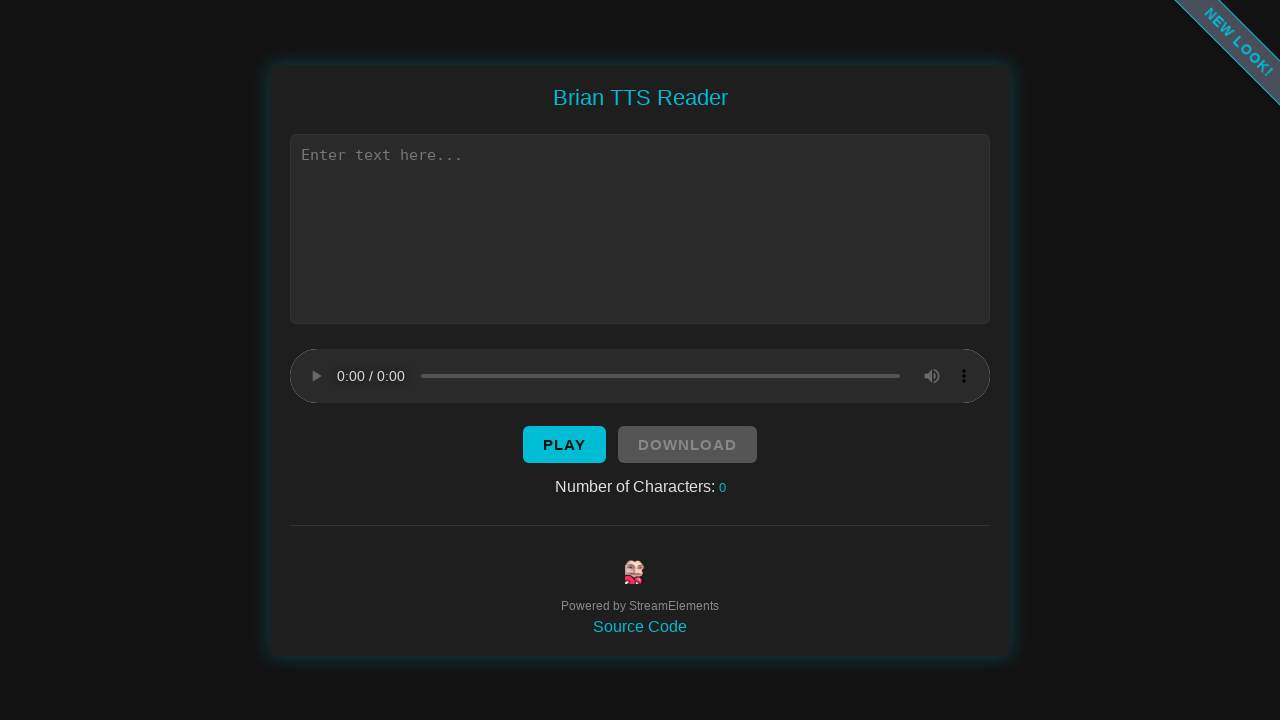

Clicked on text input field at (640, 228) on xpath=//*[@id="text"]
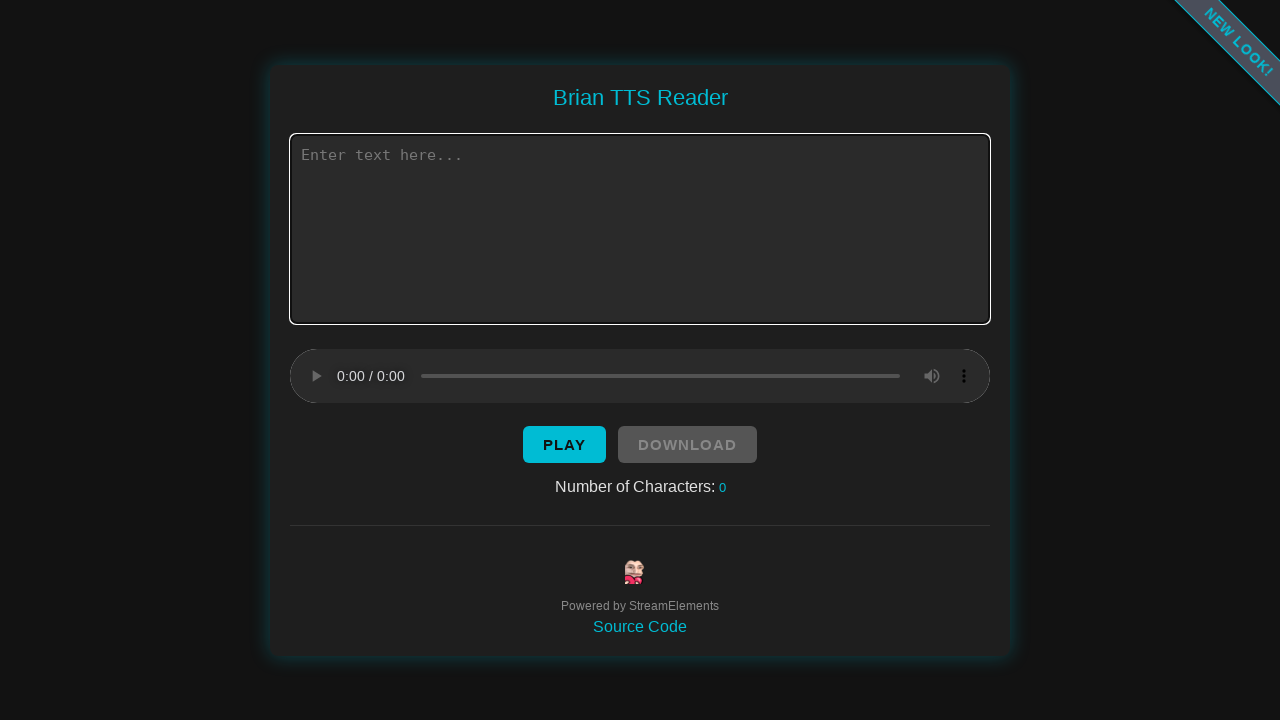

Filled text field with 'Hello, how are you?' on //*[@id="text"]
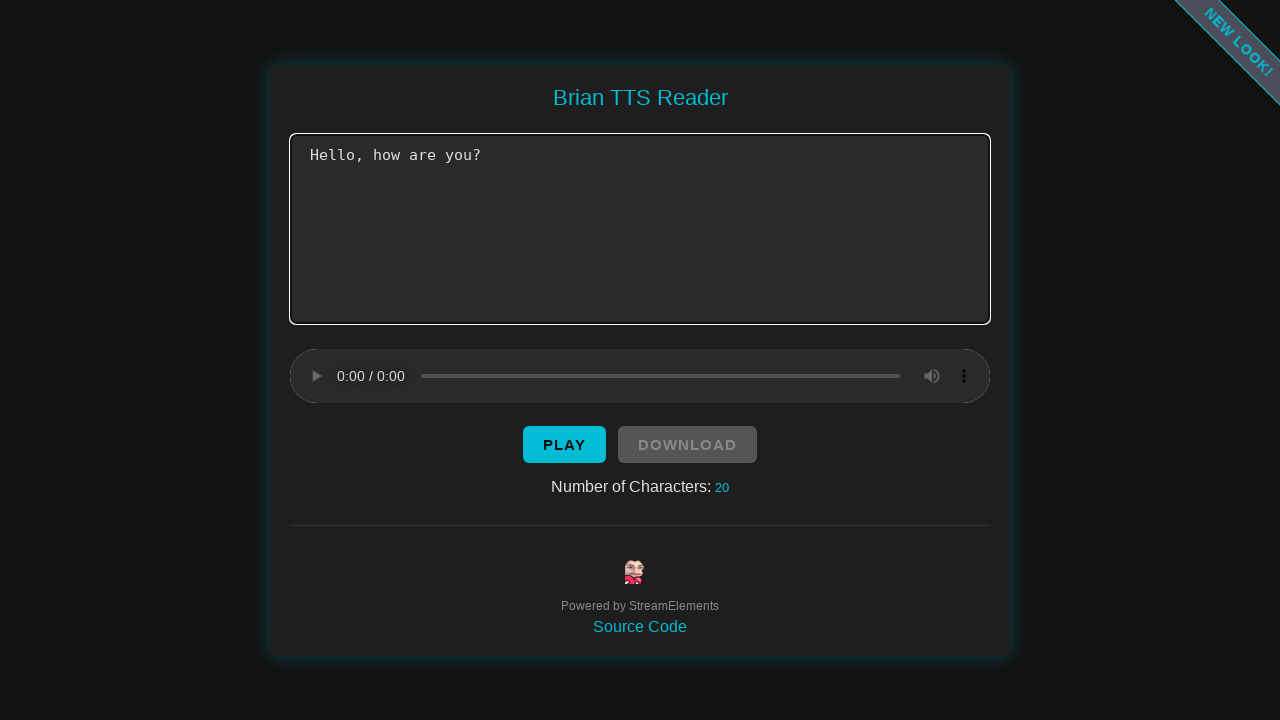

Speak button is visible
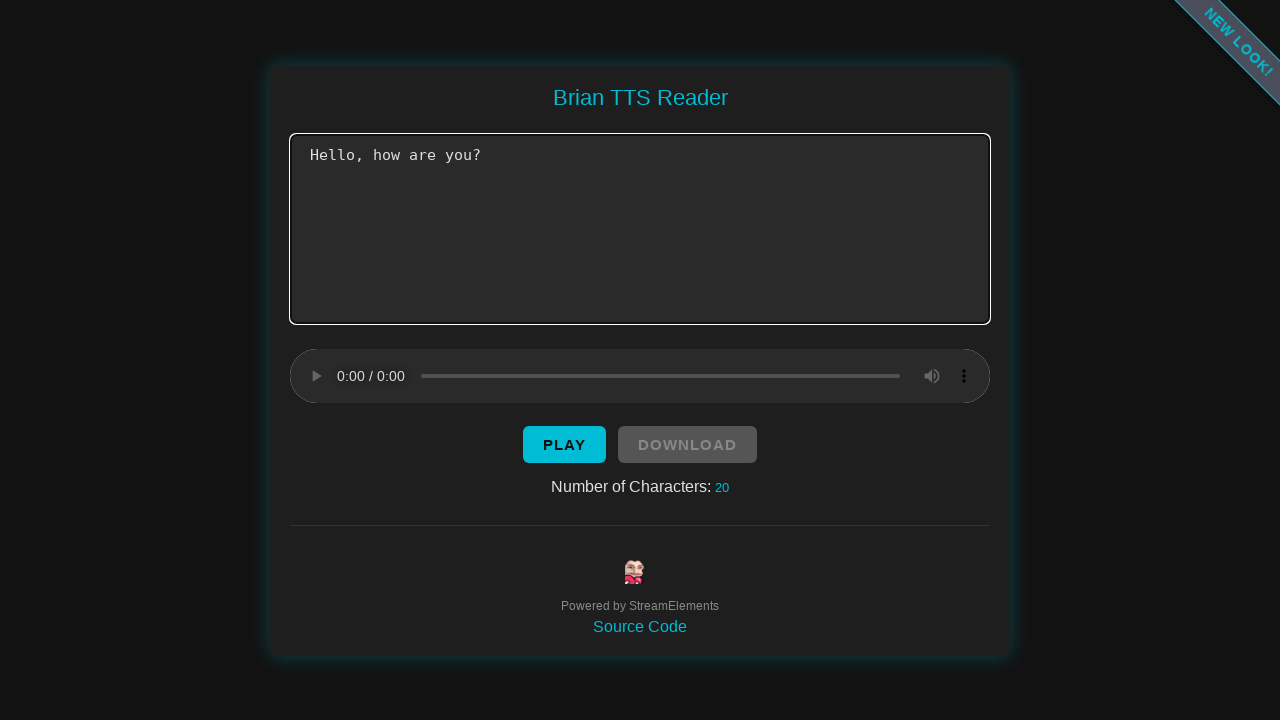

Clicked speak button to generate audio for first phrase at (564, 444) on xpath=//*[@id="button"]
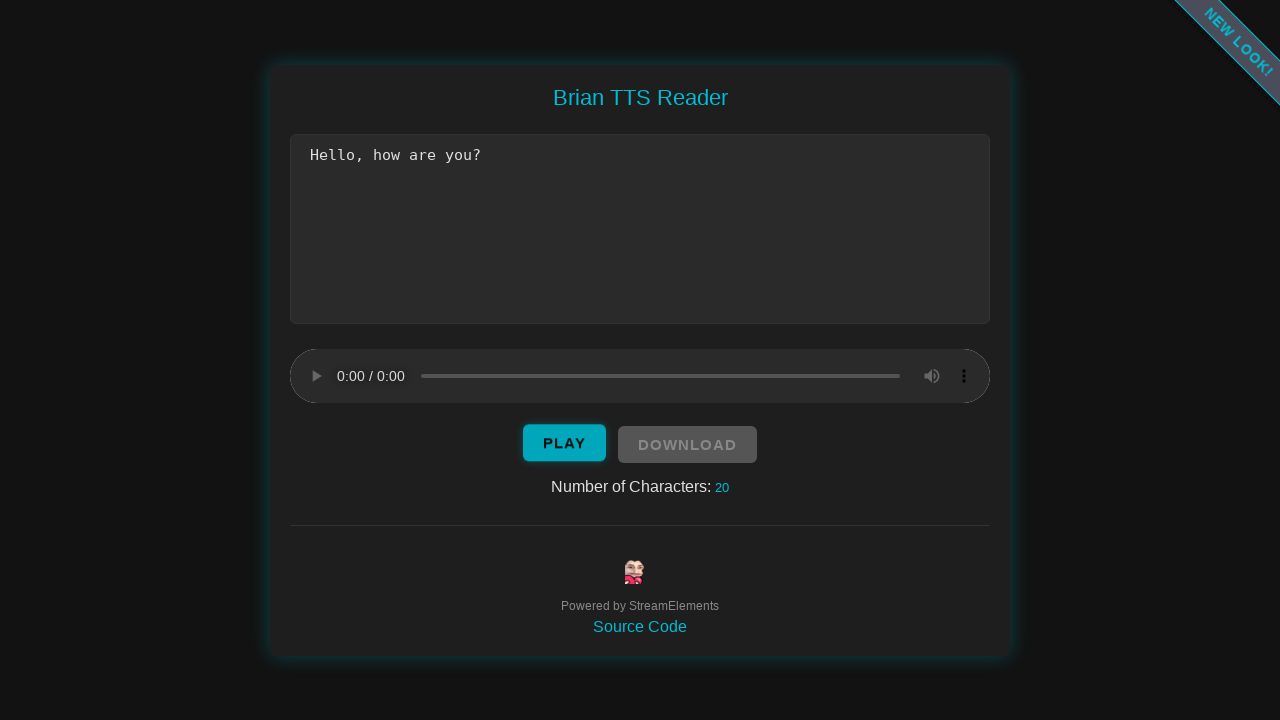

Waited for first phrase audio to complete
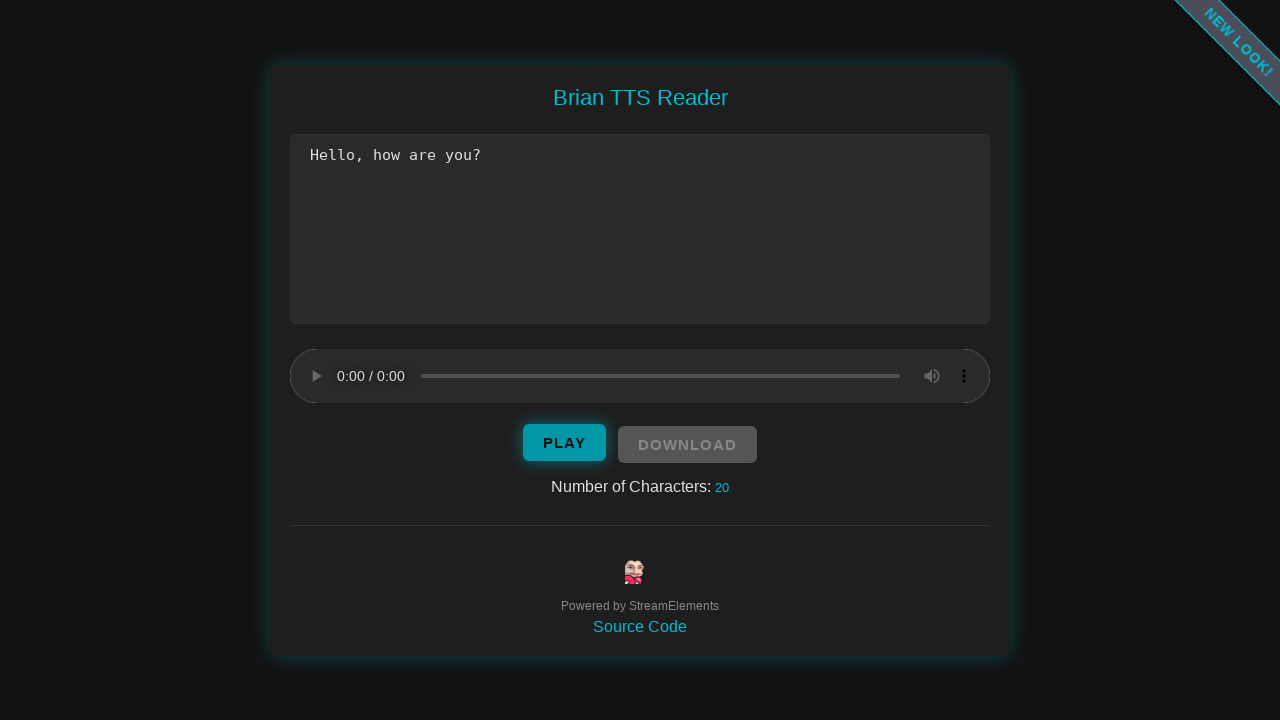

Cleared text field after first phrase on //*[@id="text"]
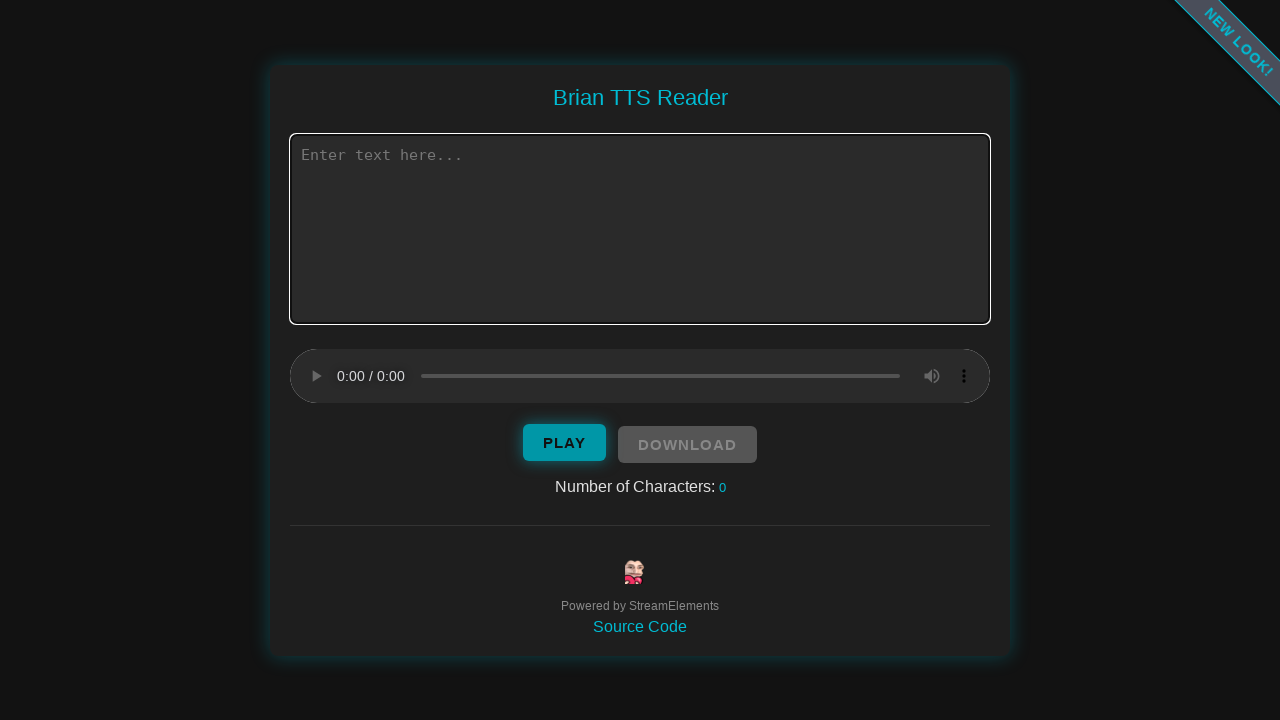

Clicked on text input field for second phrase at (640, 228) on xpath=//*[@id="text"]
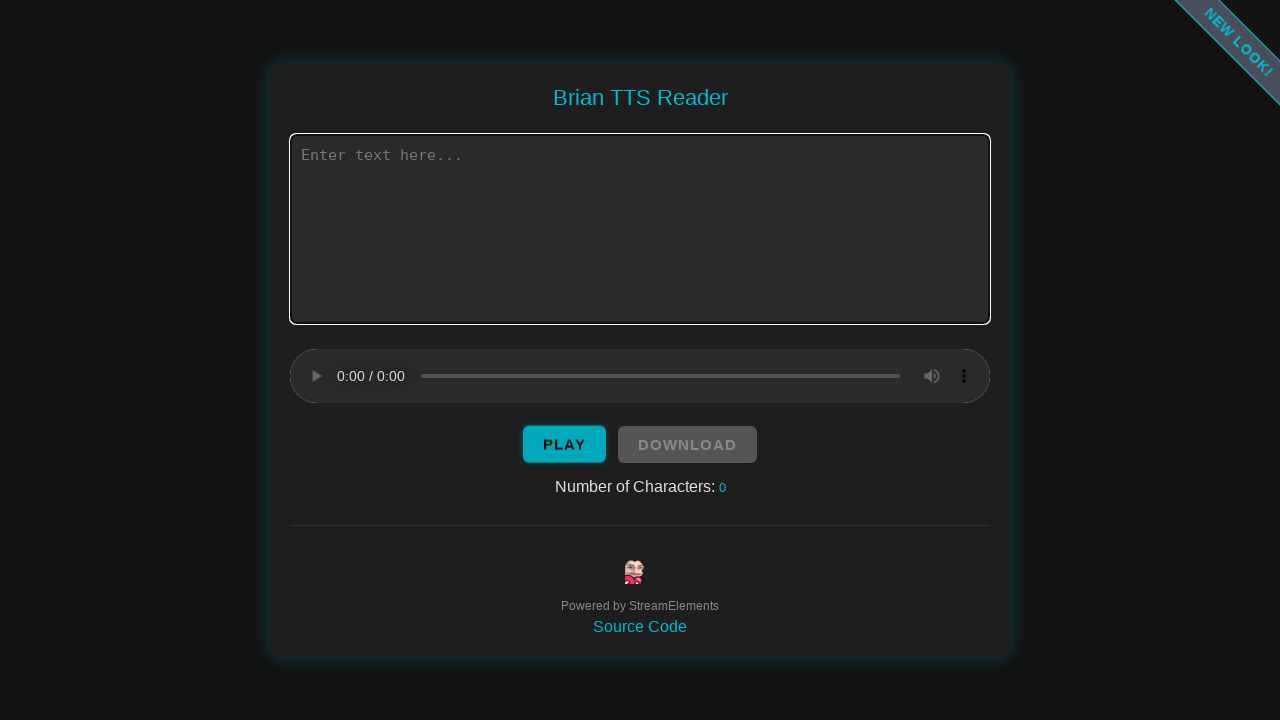

Filled text field with 'I am fine. How are you?' on //*[@id="text"]
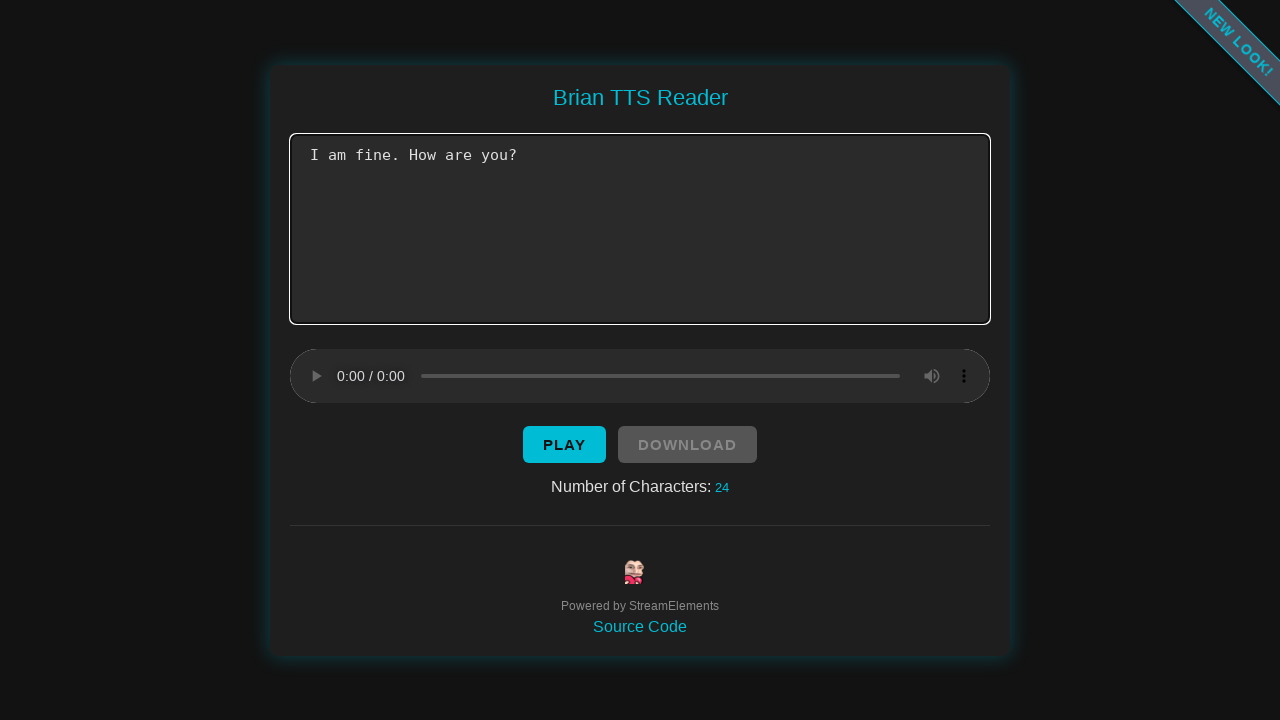

Clicked speak button to generate audio for second phrase at (564, 444) on xpath=//*[@id="button"]
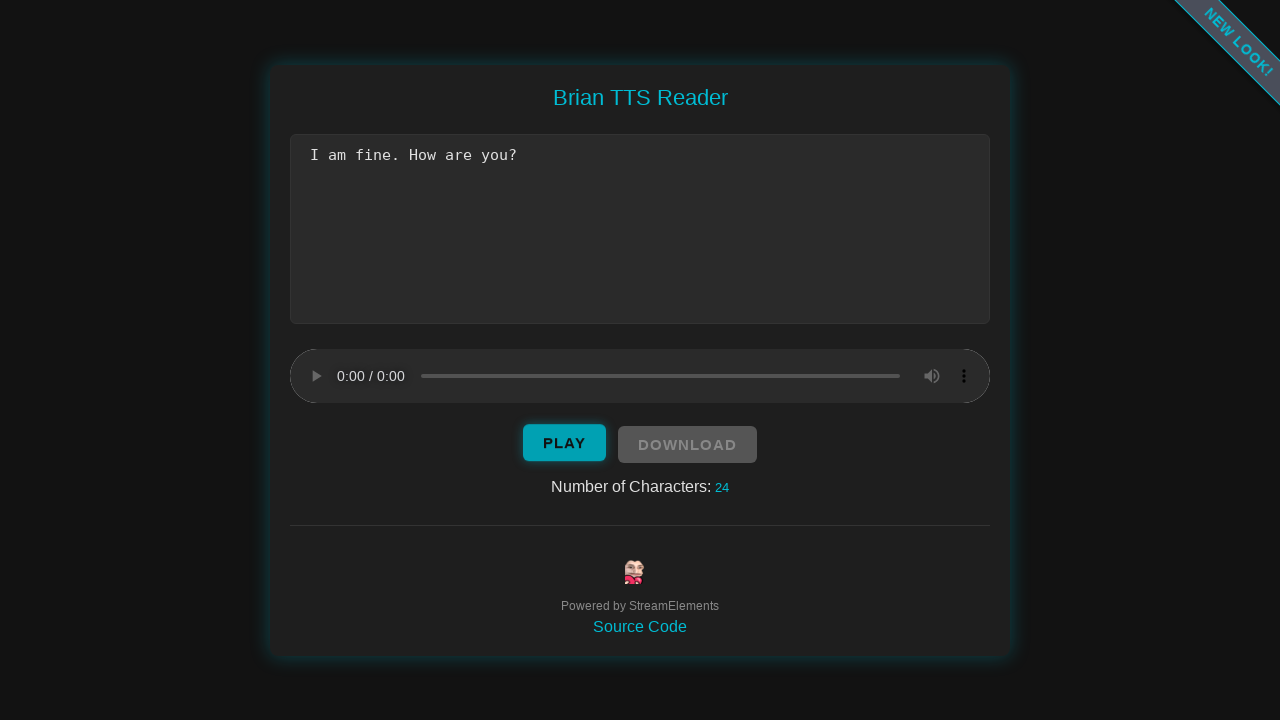

Waited for second phrase audio to complete
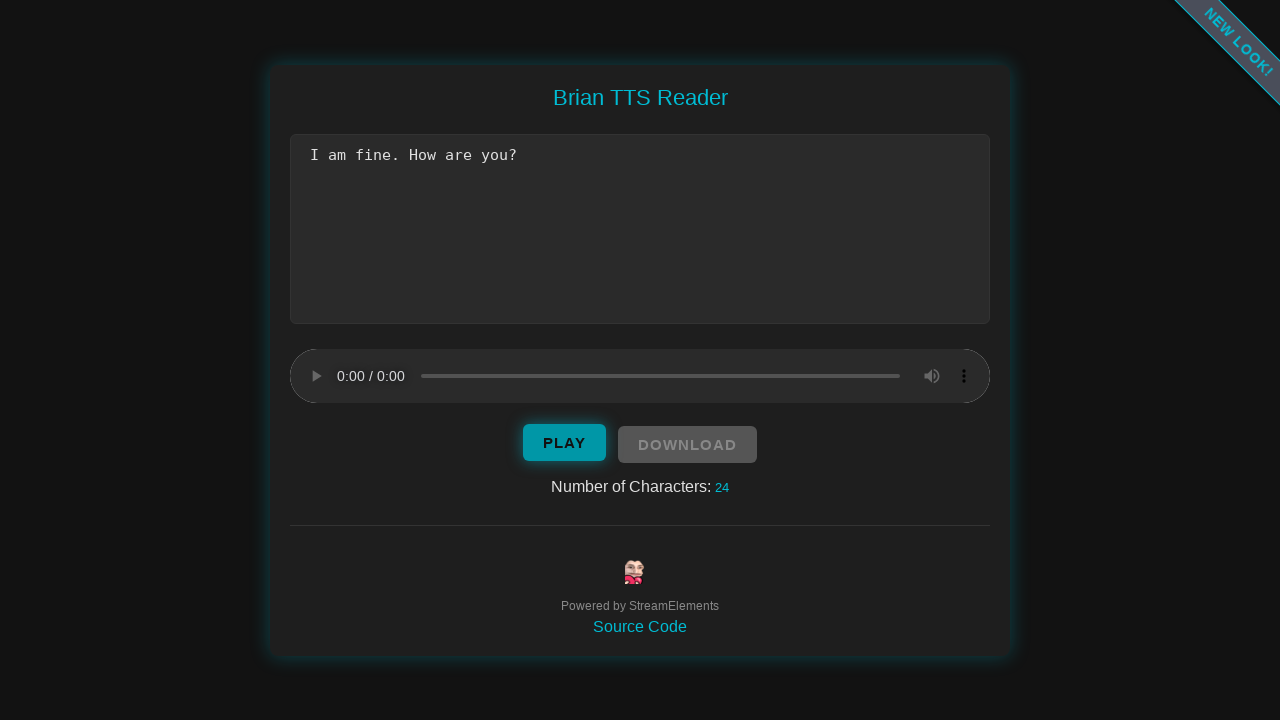

Cleared text field after second phrase on //*[@id="text"]
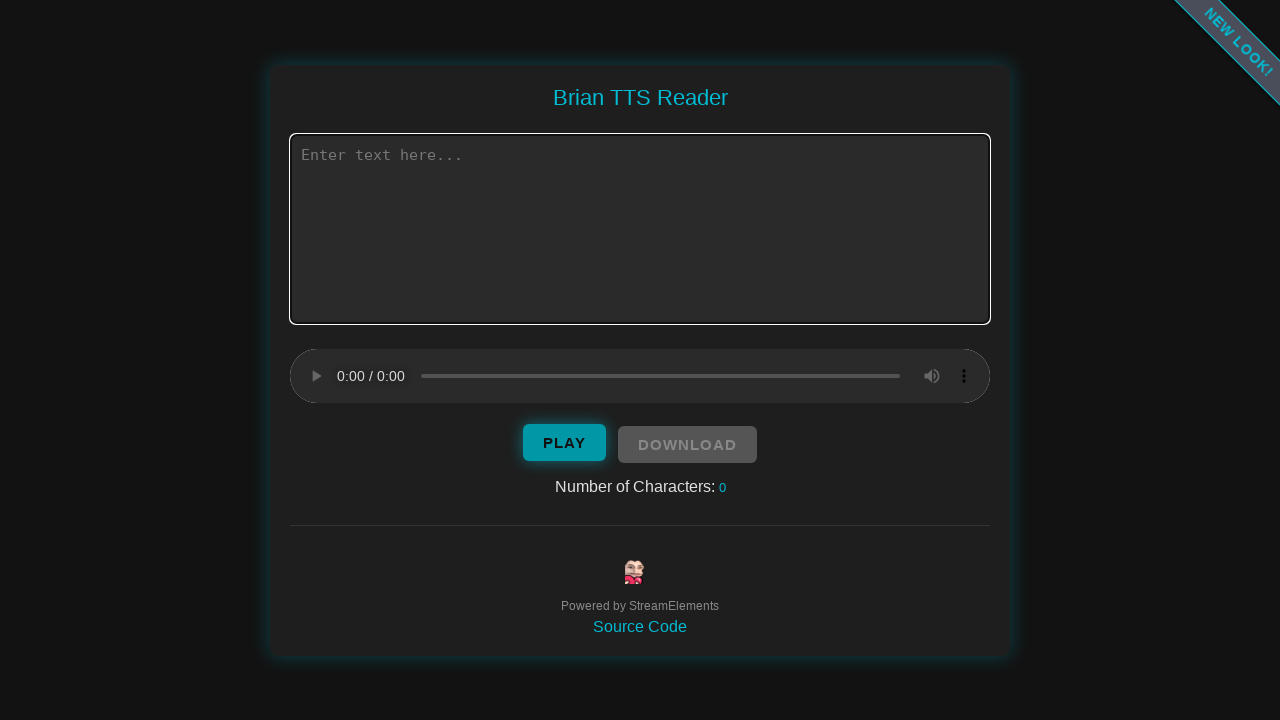

Clicked on text input field for third phrase at (640, 228) on xpath=//*[@id="text"]
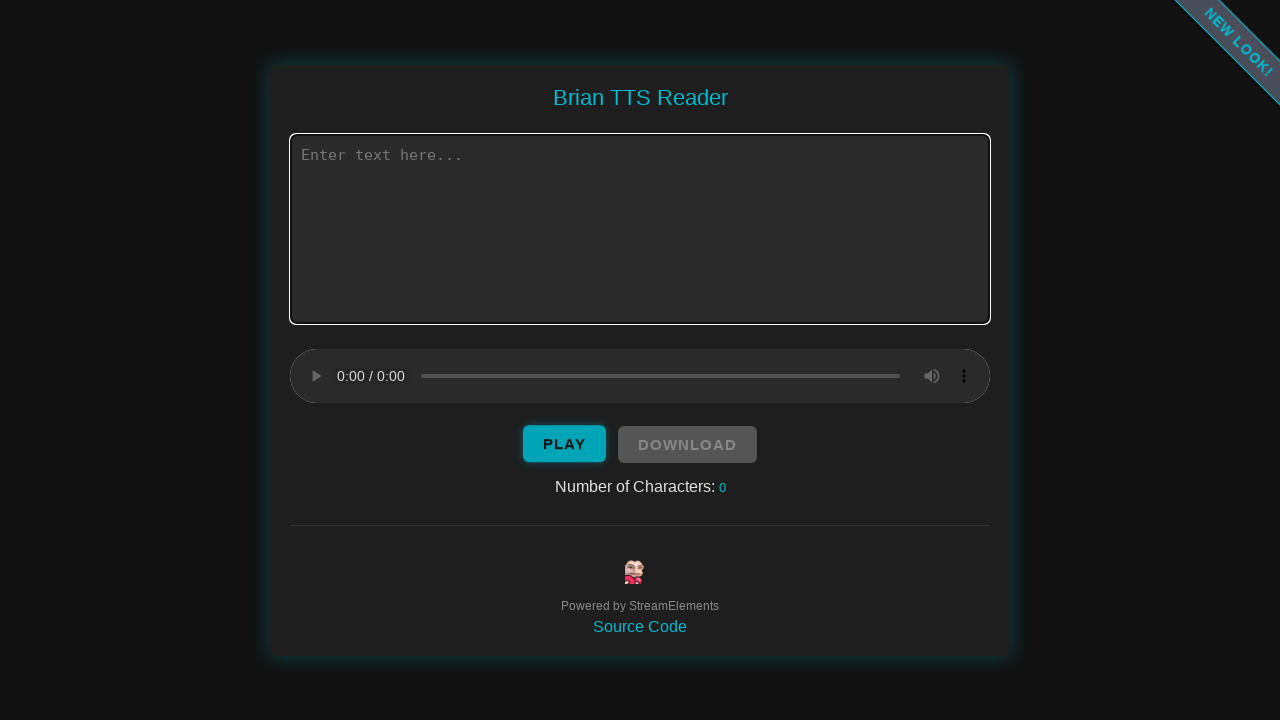

Filled text field with 'I am good. I am fine. How are you?' on //*[@id="text"]
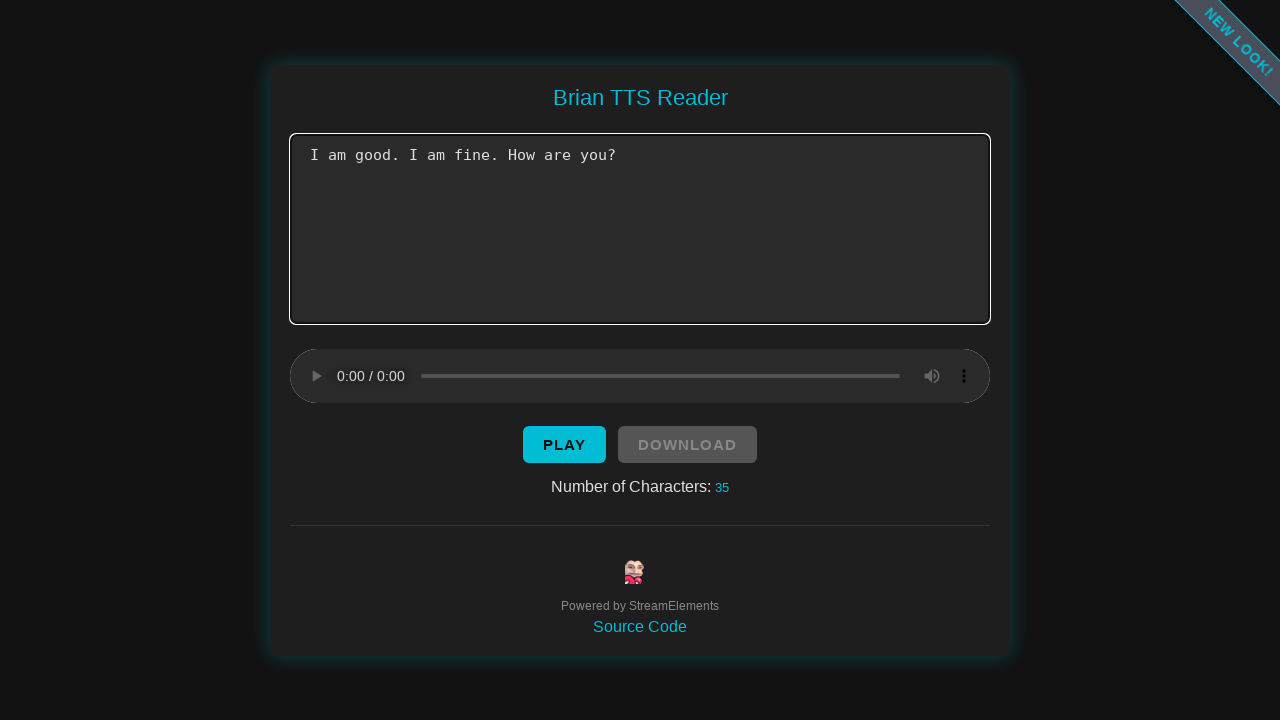

Clicked speak button to generate audio for third phrase at (564, 444) on xpath=//*[@id="button"]
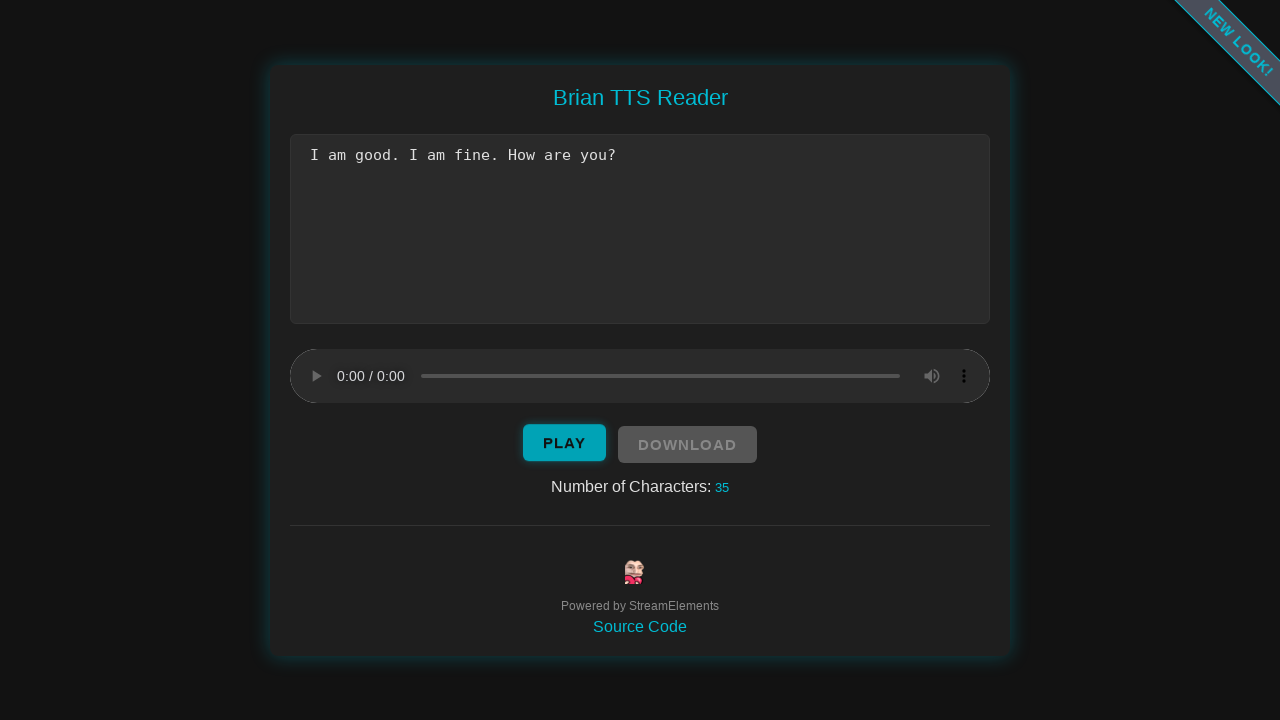

Waited for third phrase audio to complete
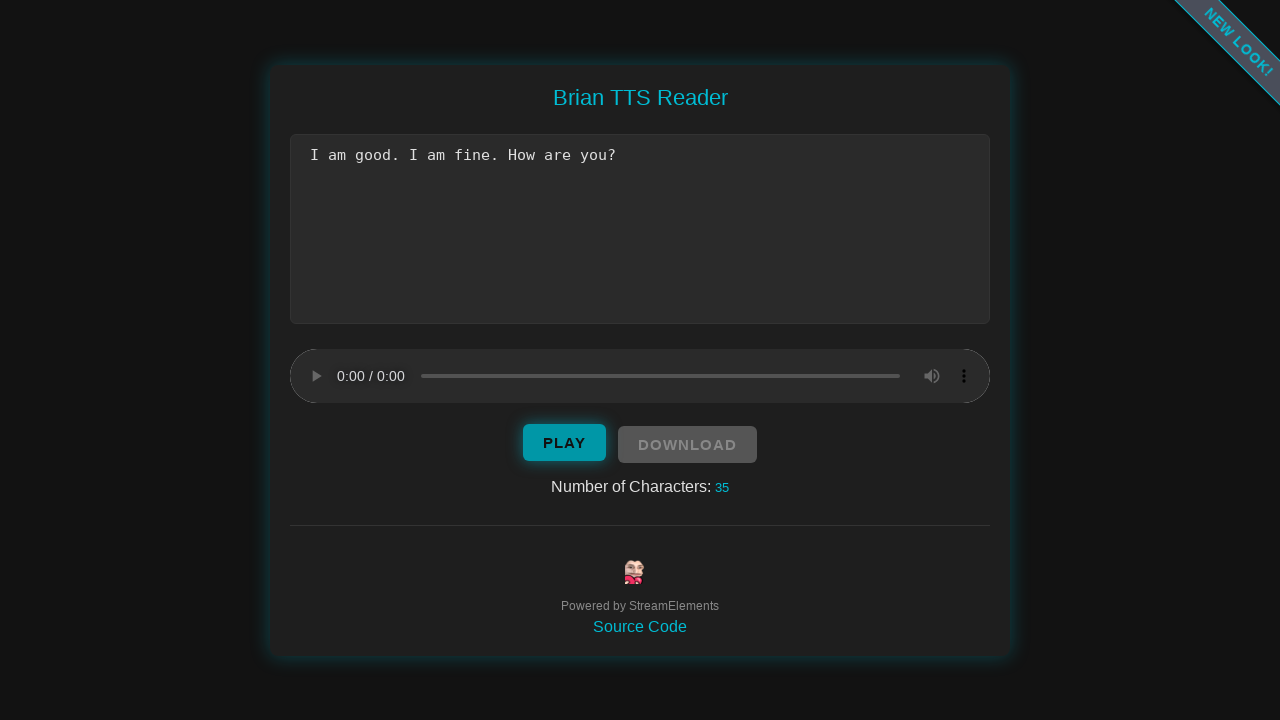

Cleared text field after third phrase on //*[@id="text"]
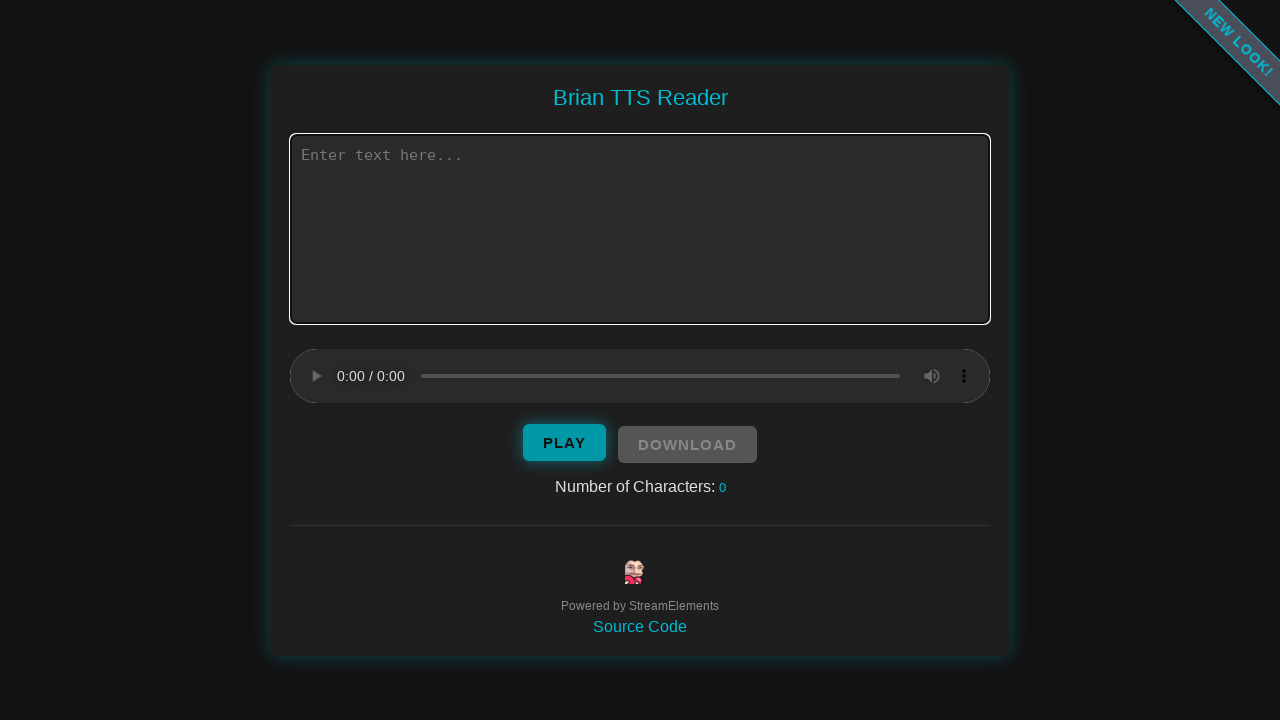

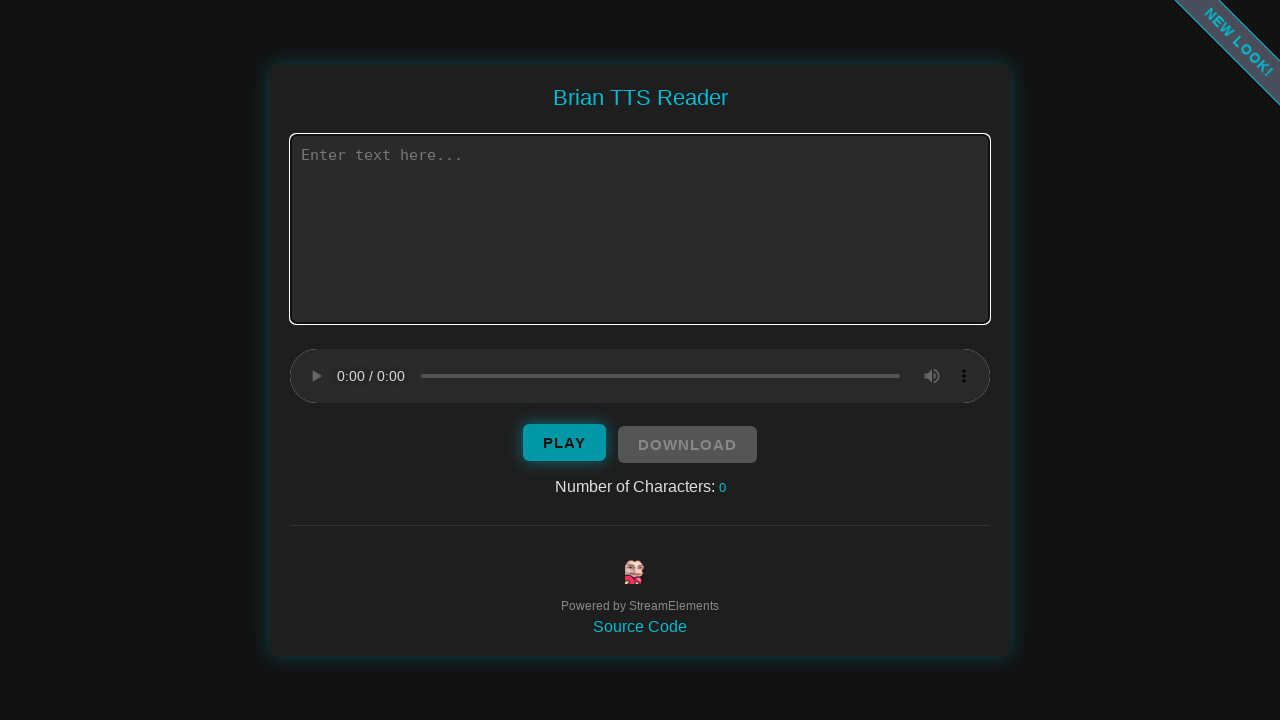